Extracts a value from a treasure element, calculates a mathematical result, and submits it through a form with checkbox selections

Starting URL: http://suninjuly.github.io/get_attribute.html

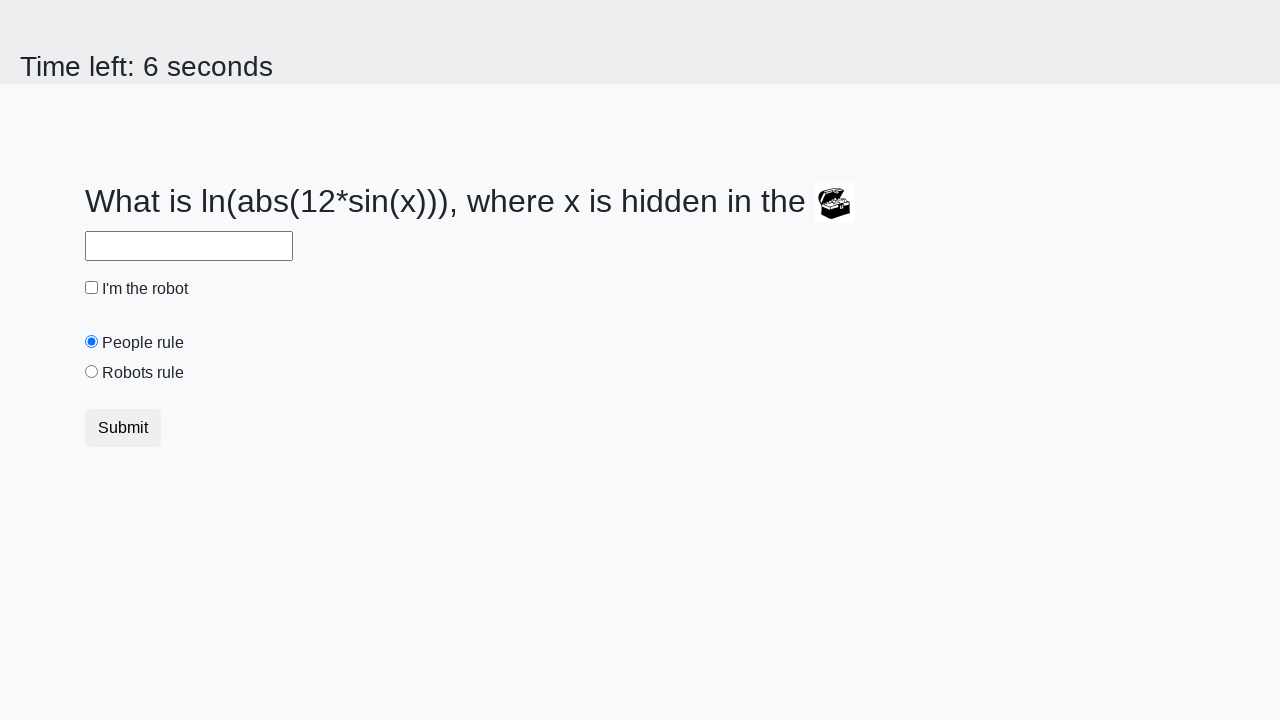

Located treasure element with ID 'treasure'
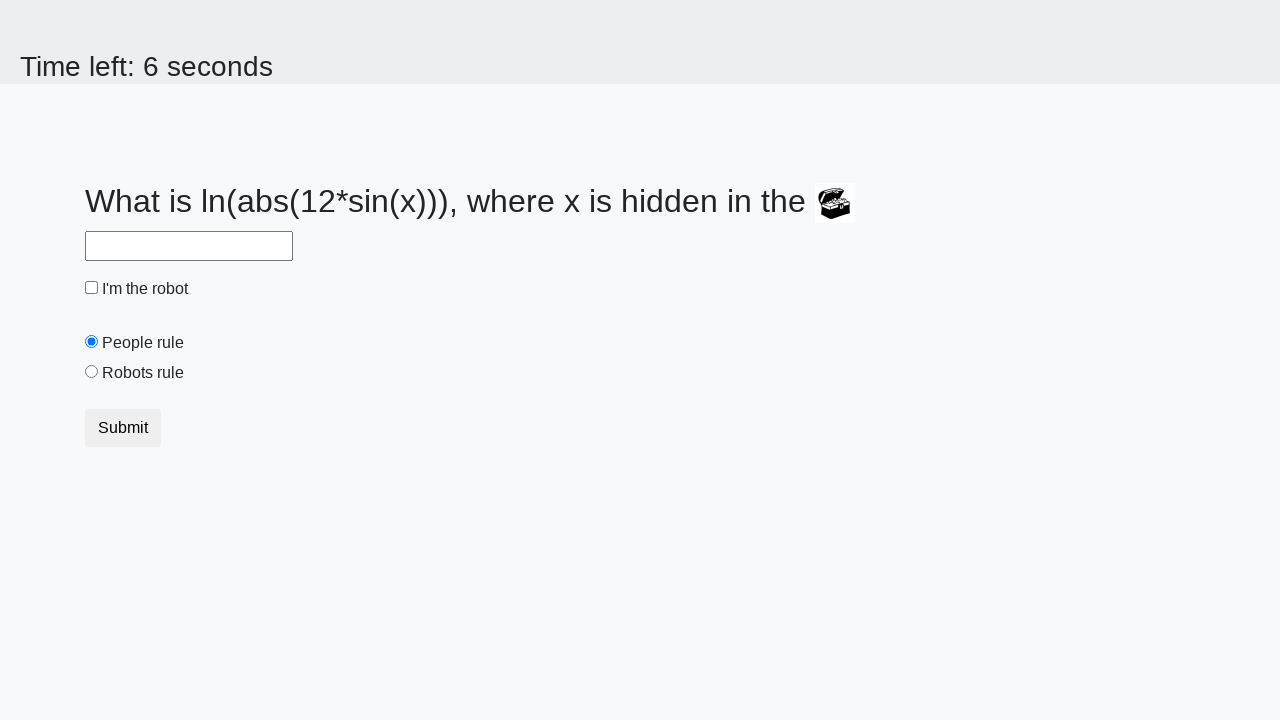

Extracted 'valuex' attribute from treasure element
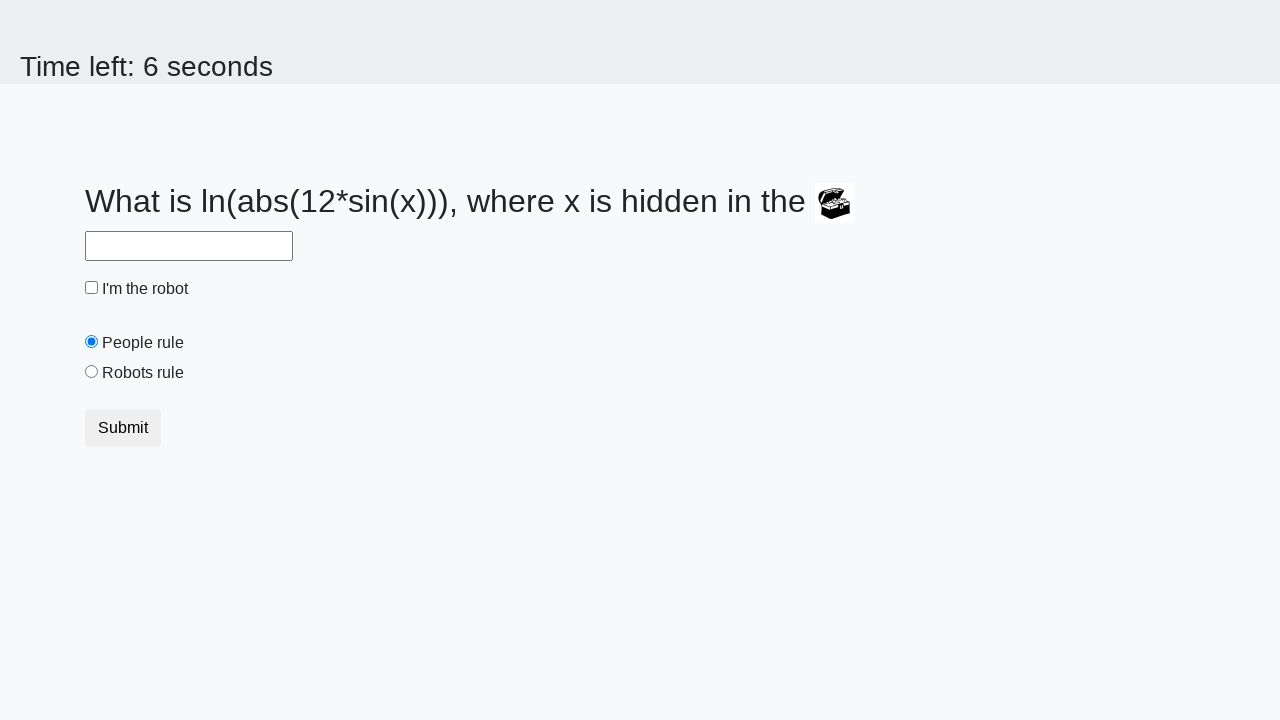

Calculated mathematical result: 2.3543306431644426
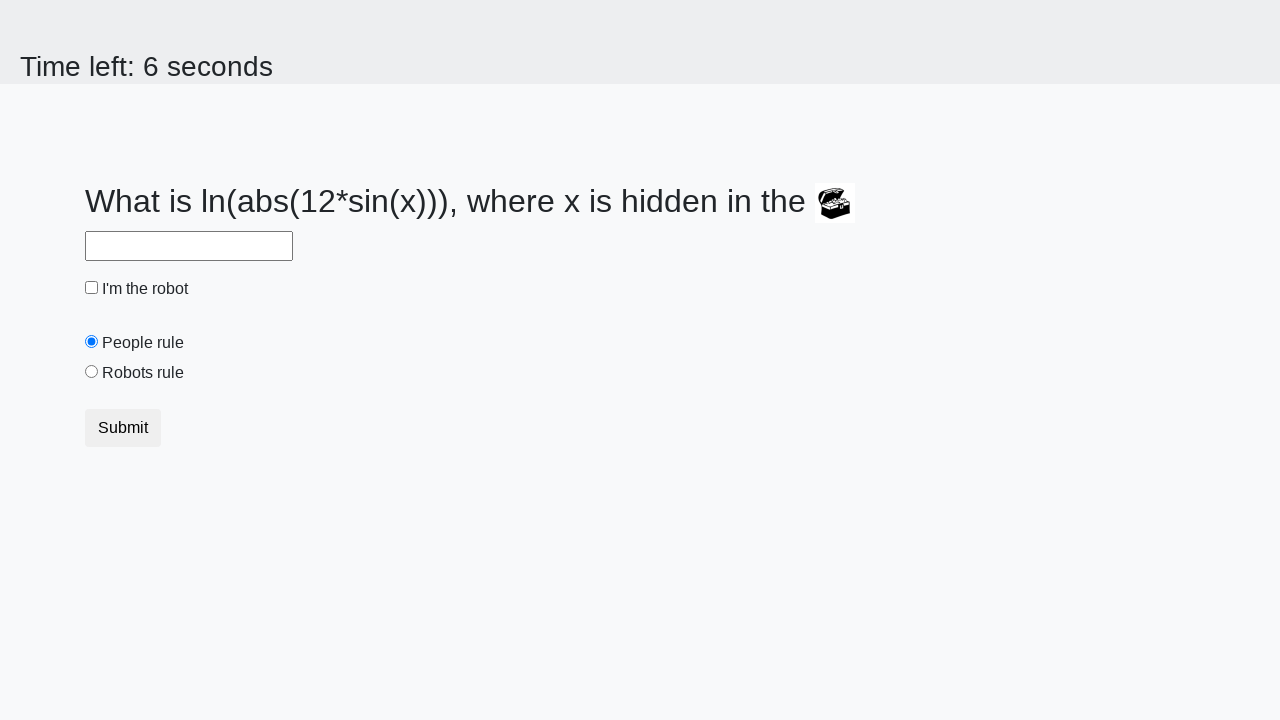

Filled answer field with calculated value on #answer
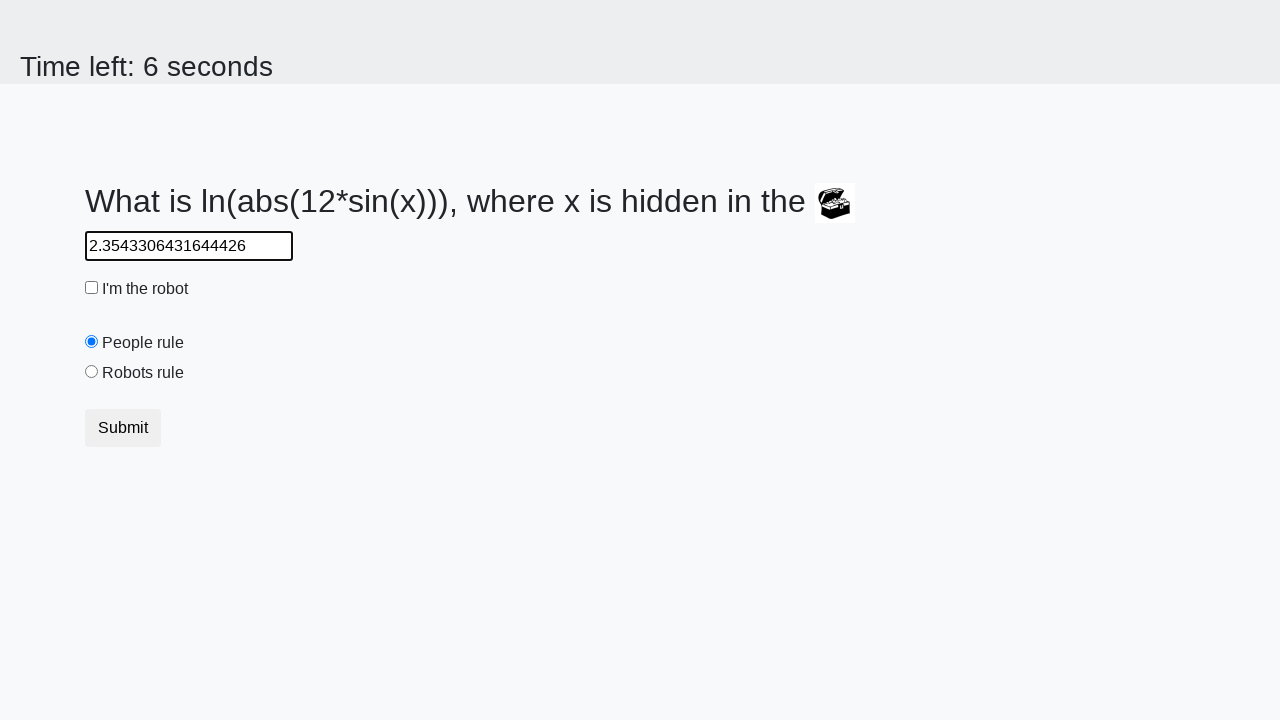

Clicked robot checkbox at (92, 288) on #robotCheckbox
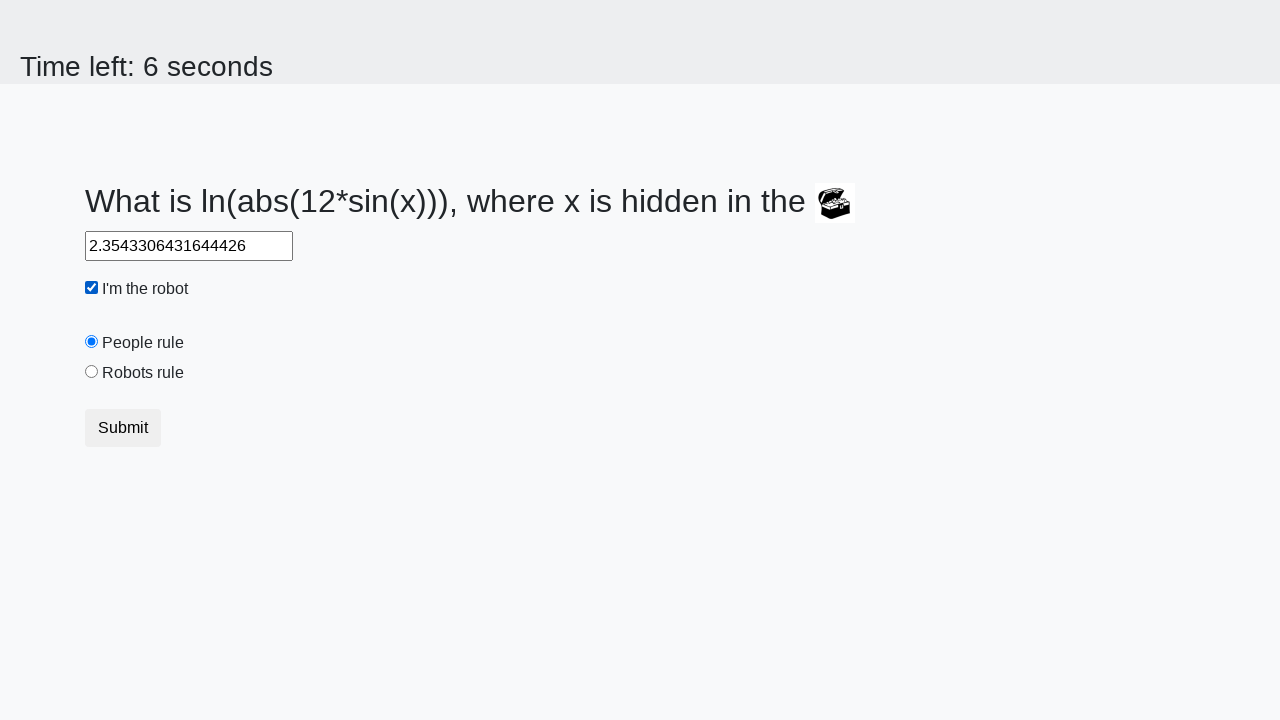

Clicked 'robots rule' radio button at (92, 372) on #robotsRule
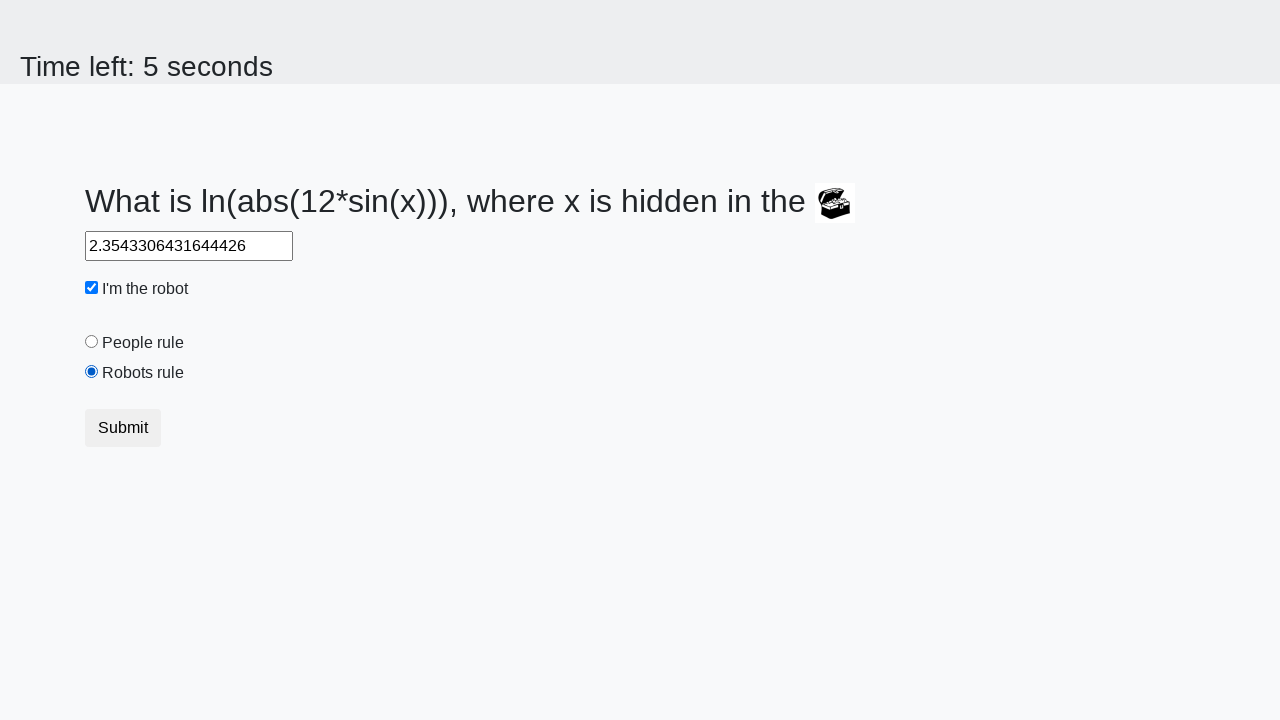

Clicked submit button to submit the form at (123, 428) on .btn
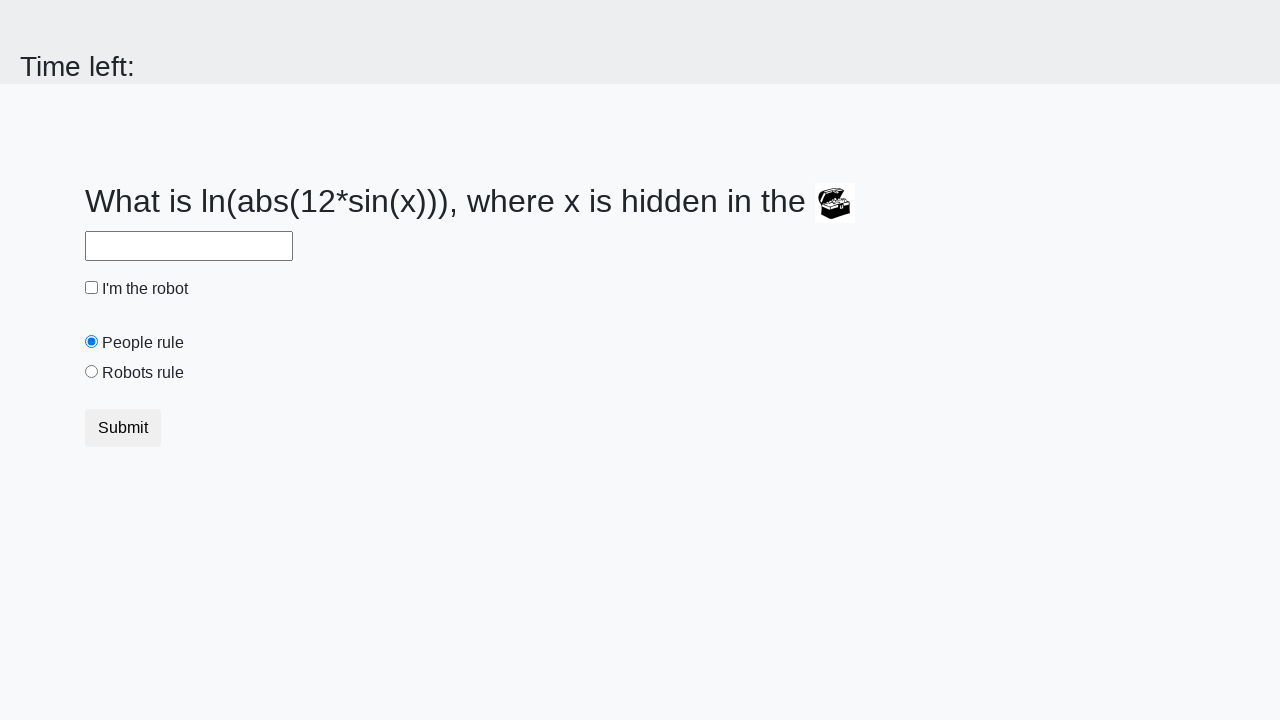

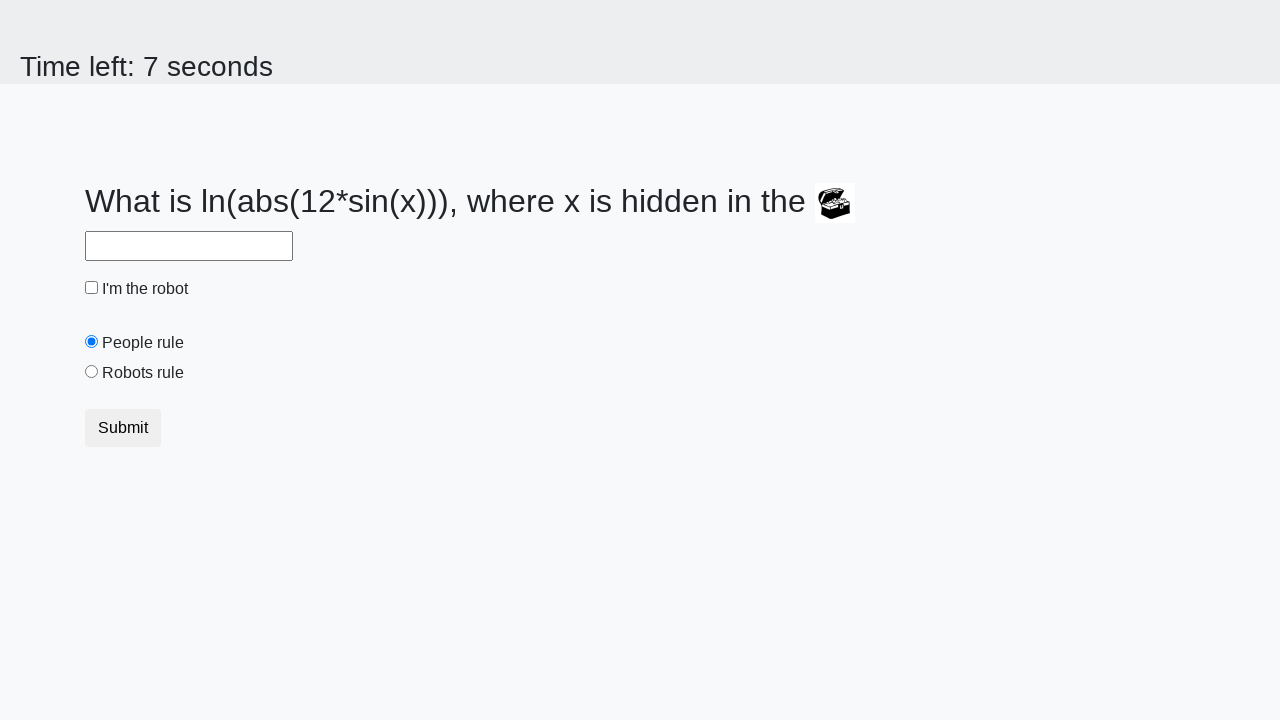